Solves a math problem by retrieving a value from a page element, calculating the result, and submitting the form with checkboxes selected

Starting URL: http://suninjuly.github.io/get_attribute.html

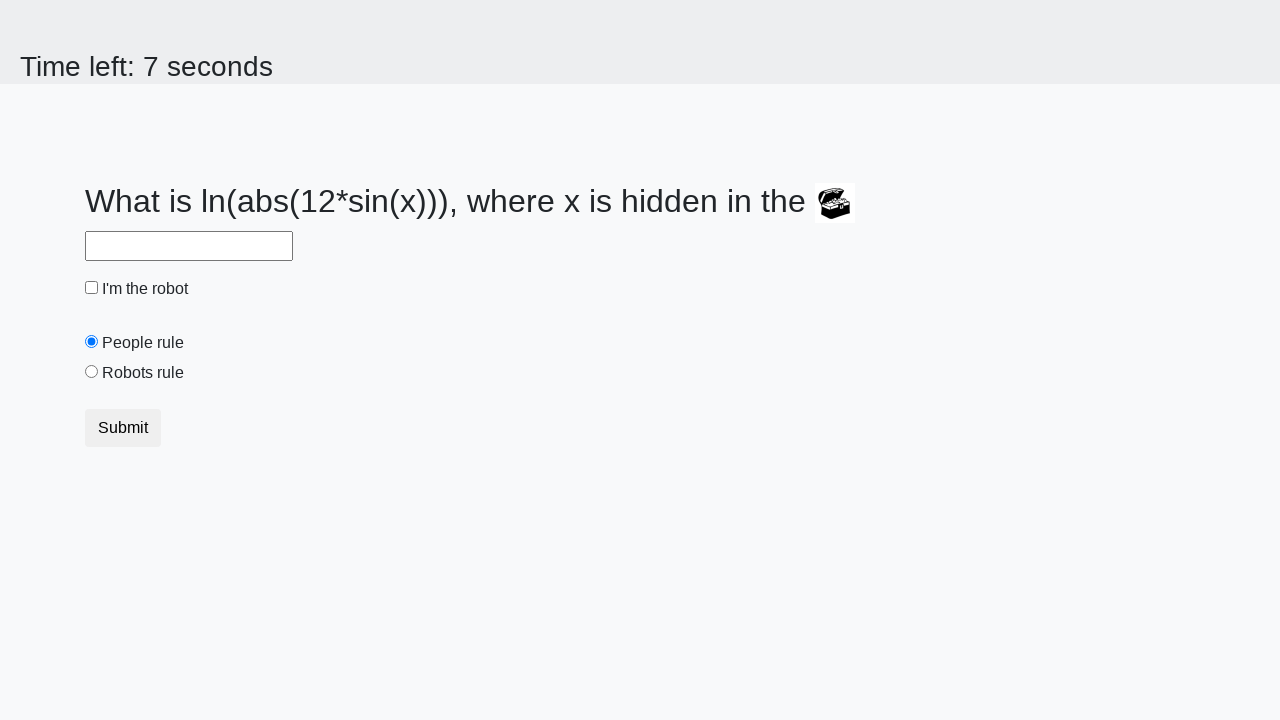

Located treasure element
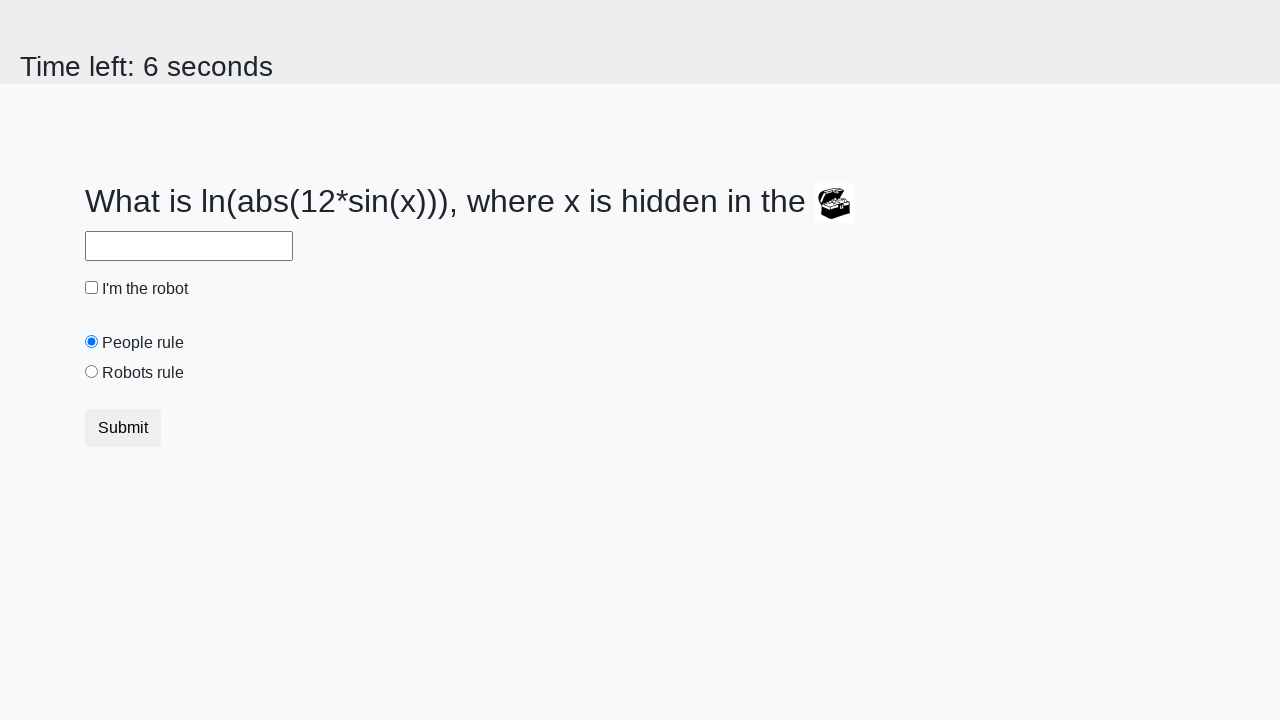

Retrieved valuex attribute from treasure element: 998
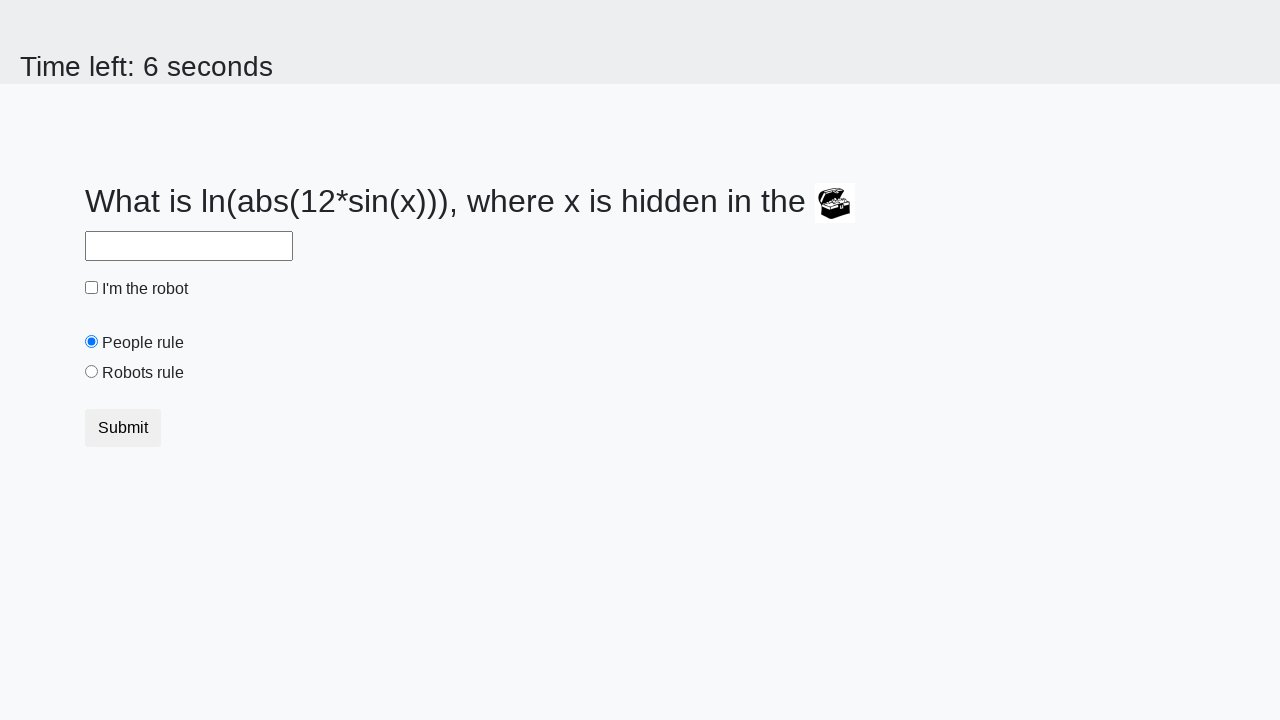

Calculated result using formula: y = log(abs(12*sin(998))) = 2.3288060807931608
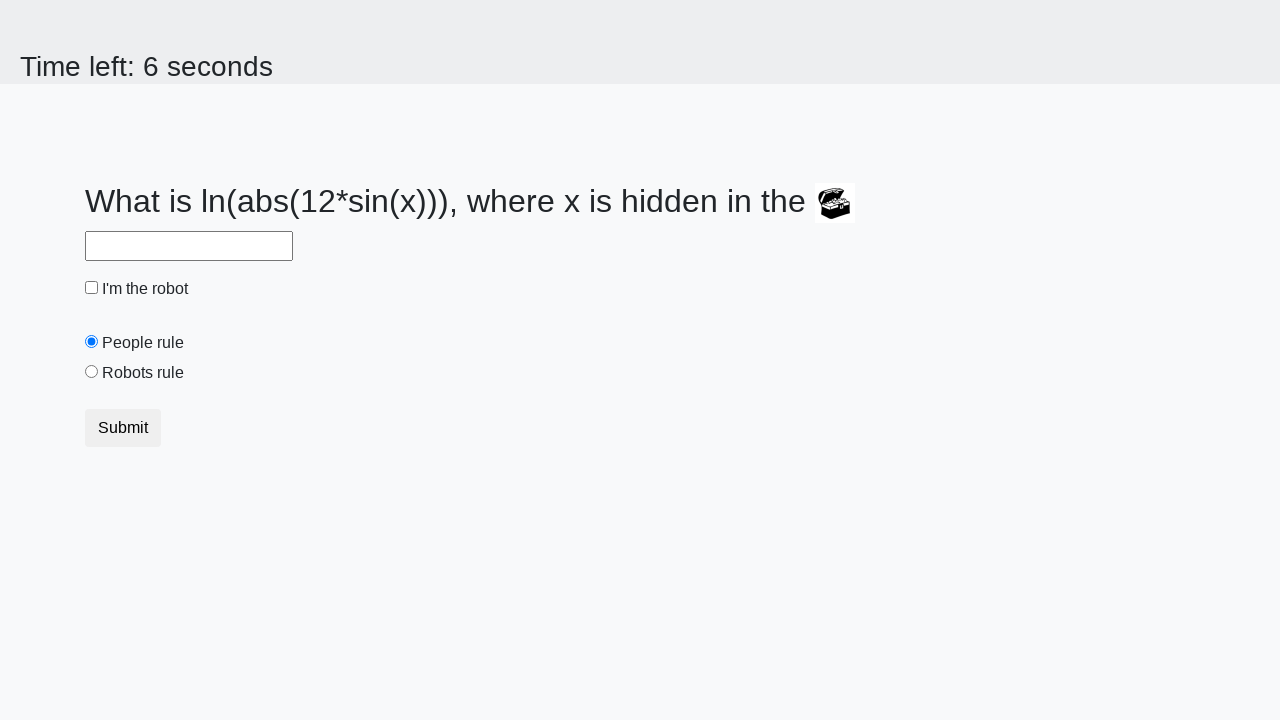

Filled answer field with calculated value: 2.3288060807931608 on #answer
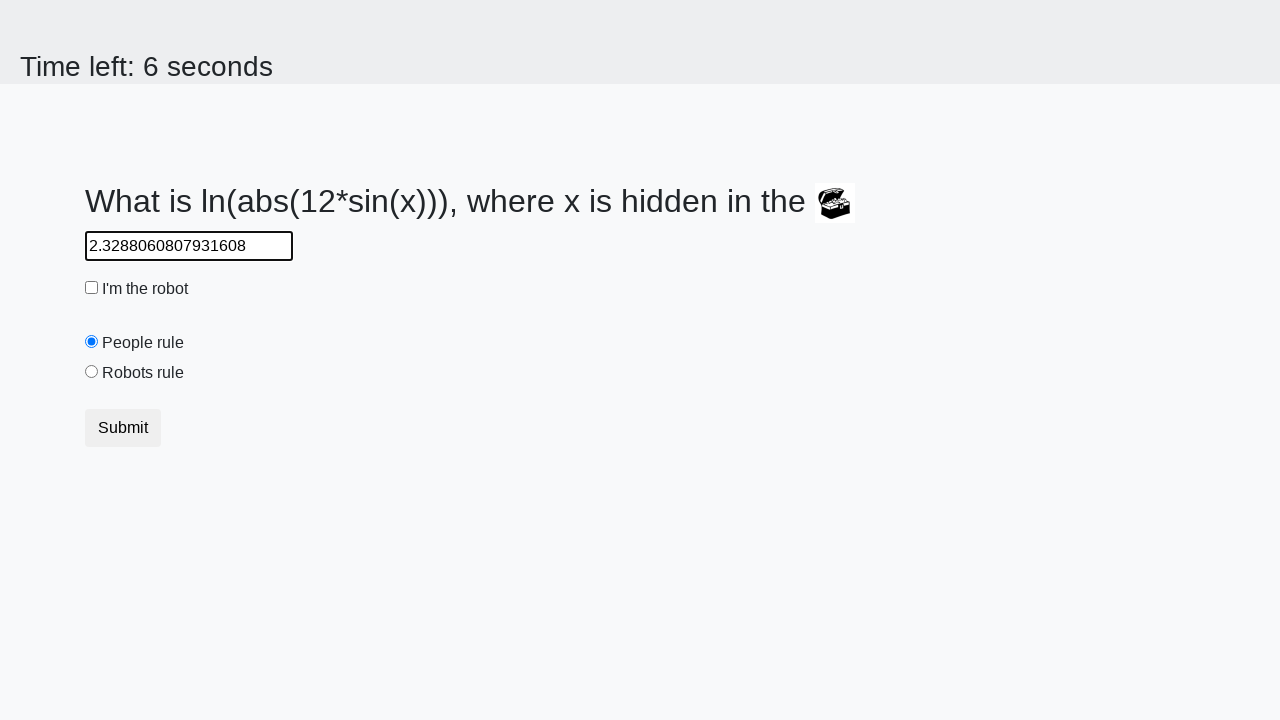

Checked the robot checkbox at (92, 288) on #robotCheckbox
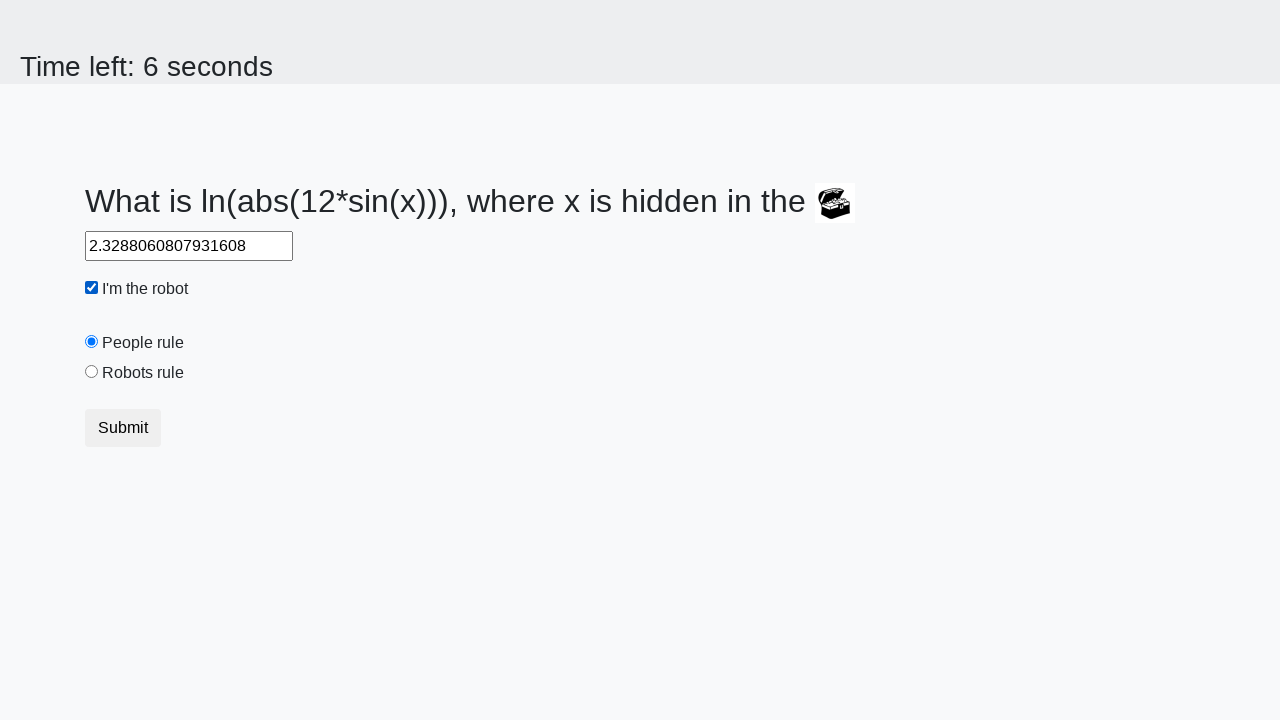

Selected the robots rule radio button at (92, 372) on #robotsRule
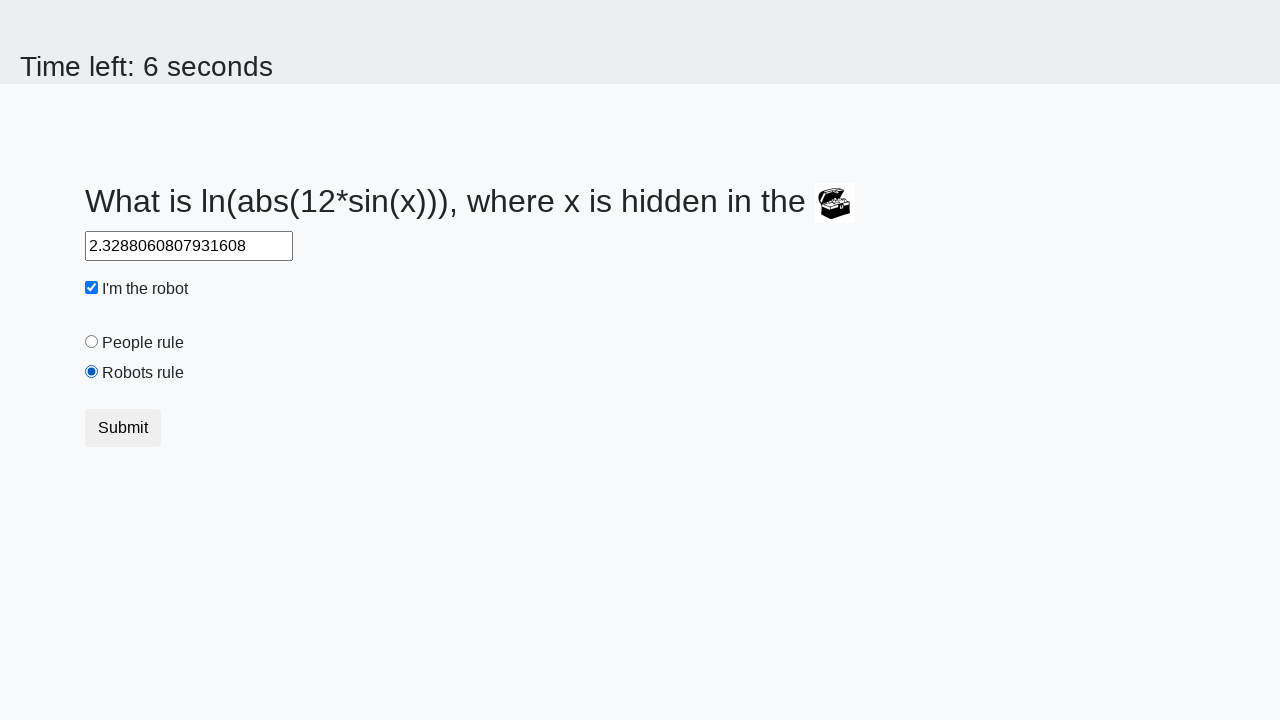

Submitted the form at (123, 428) on button.btn
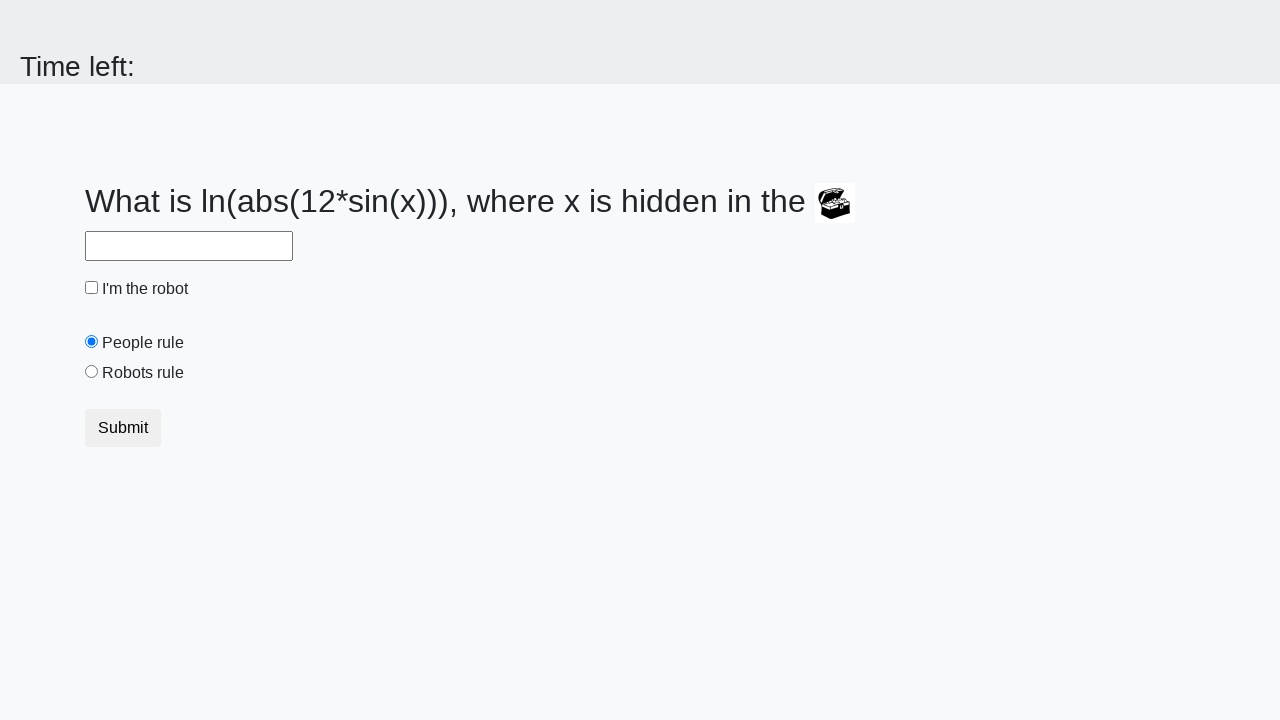

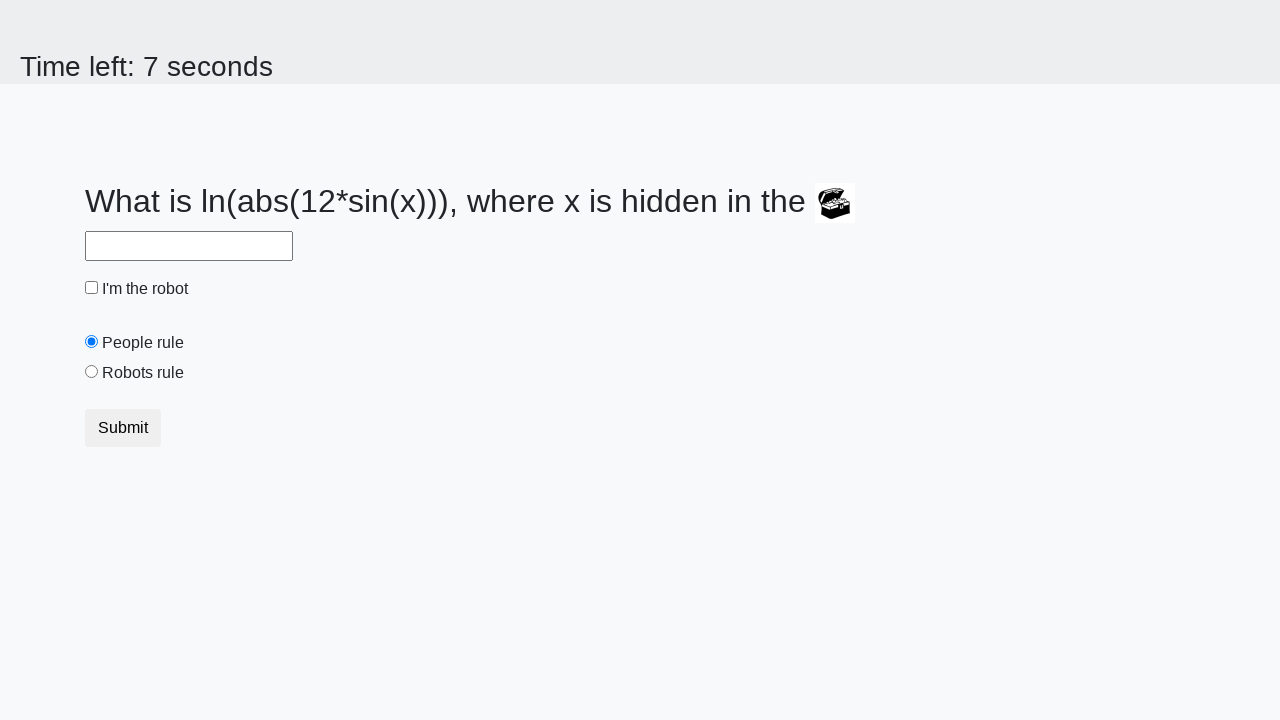